Tests filtering to display only active (non-completed) items

Starting URL: https://demo.playwright.dev/todomvc

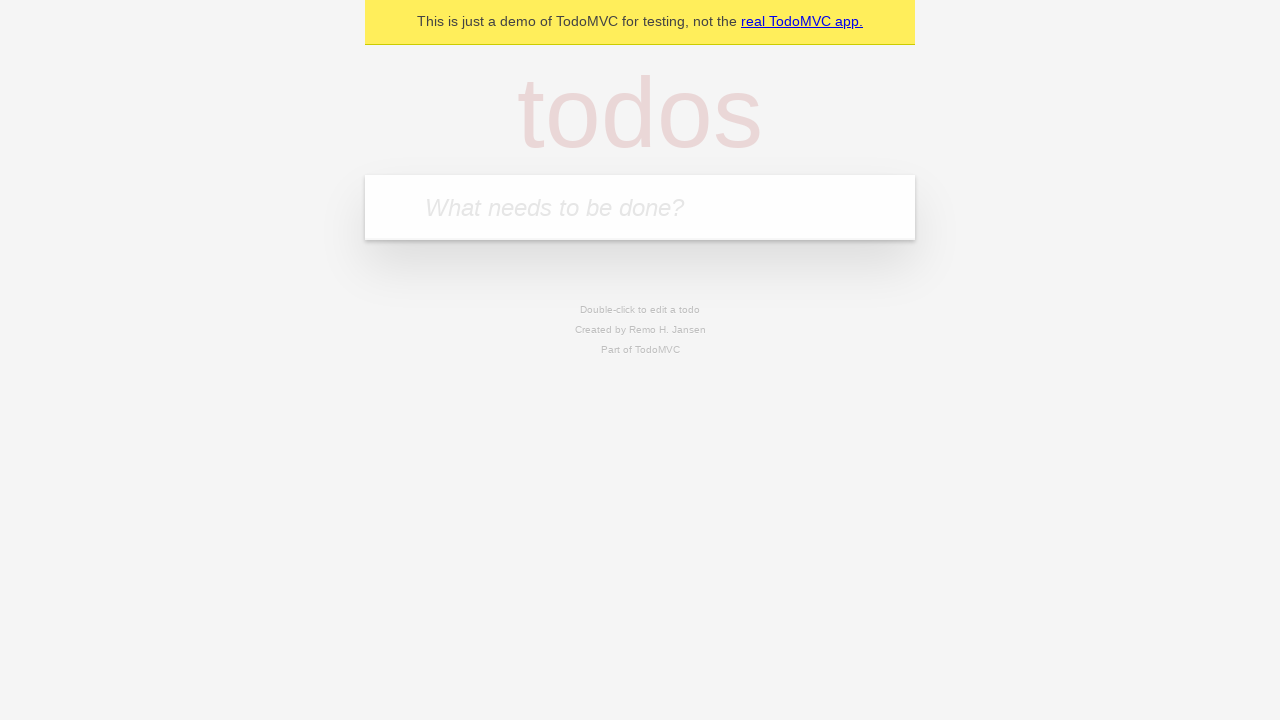

Filled todo input with 'buy some cheese' on internal:attr=[placeholder="What needs to be done?"i]
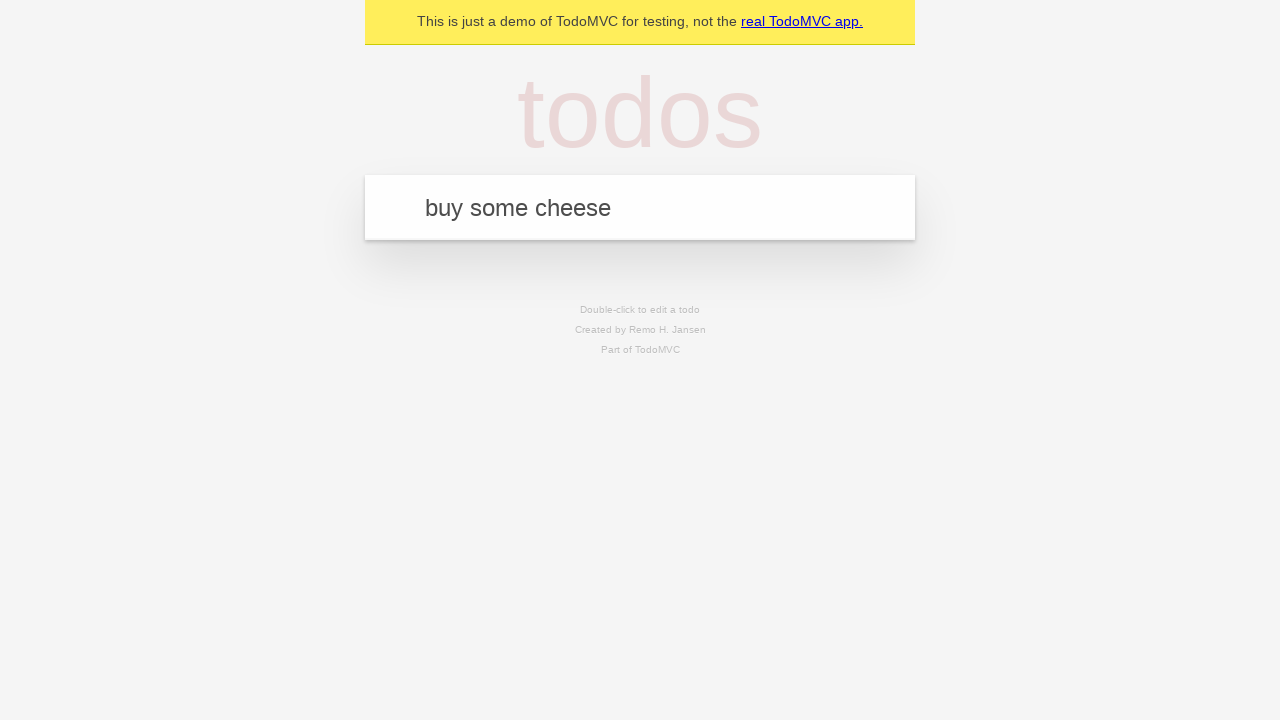

Pressed Enter to add 'buy some cheese' to the todo list on internal:attr=[placeholder="What needs to be done?"i]
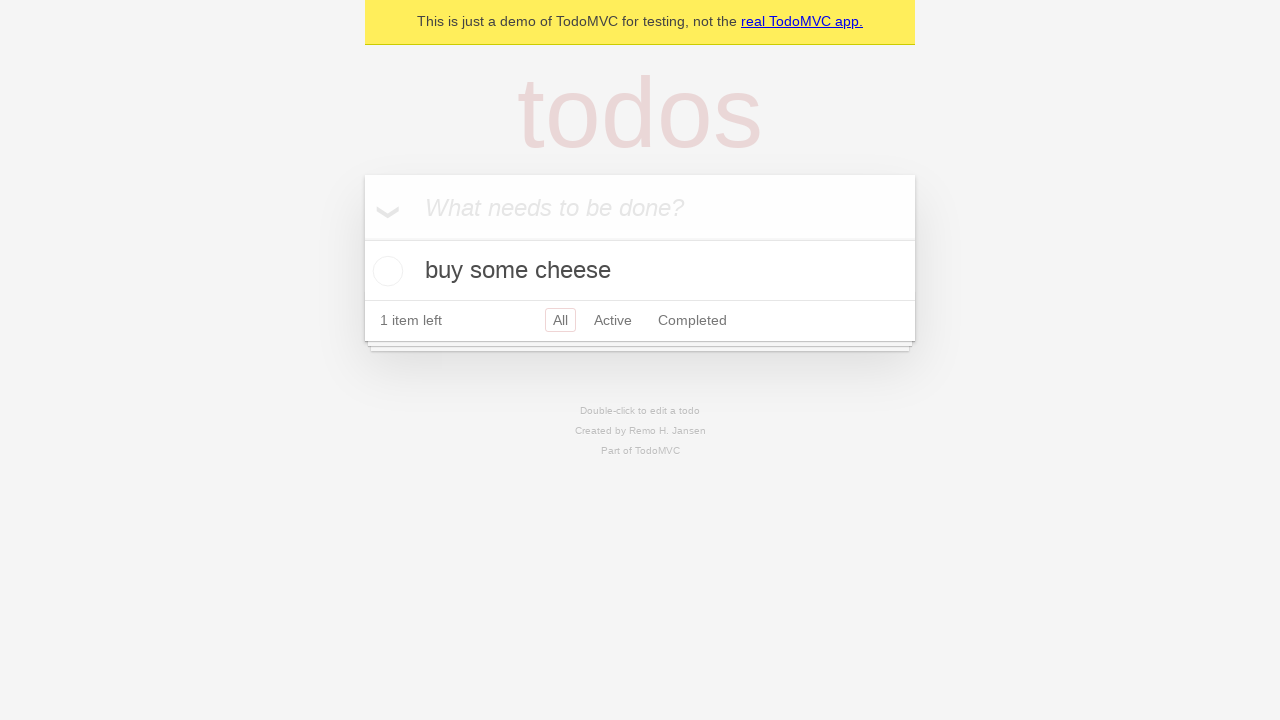

Filled todo input with 'feed the cat' on internal:attr=[placeholder="What needs to be done?"i]
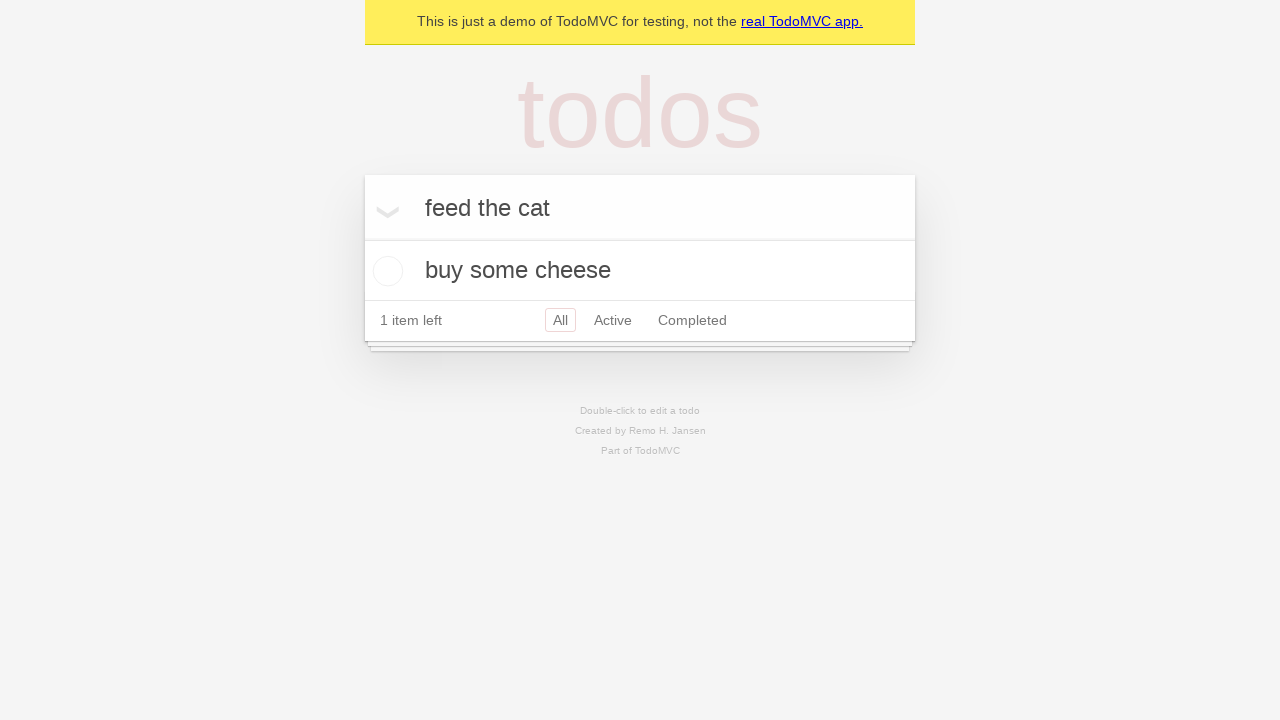

Pressed Enter to add 'feed the cat' to the todo list on internal:attr=[placeholder="What needs to be done?"i]
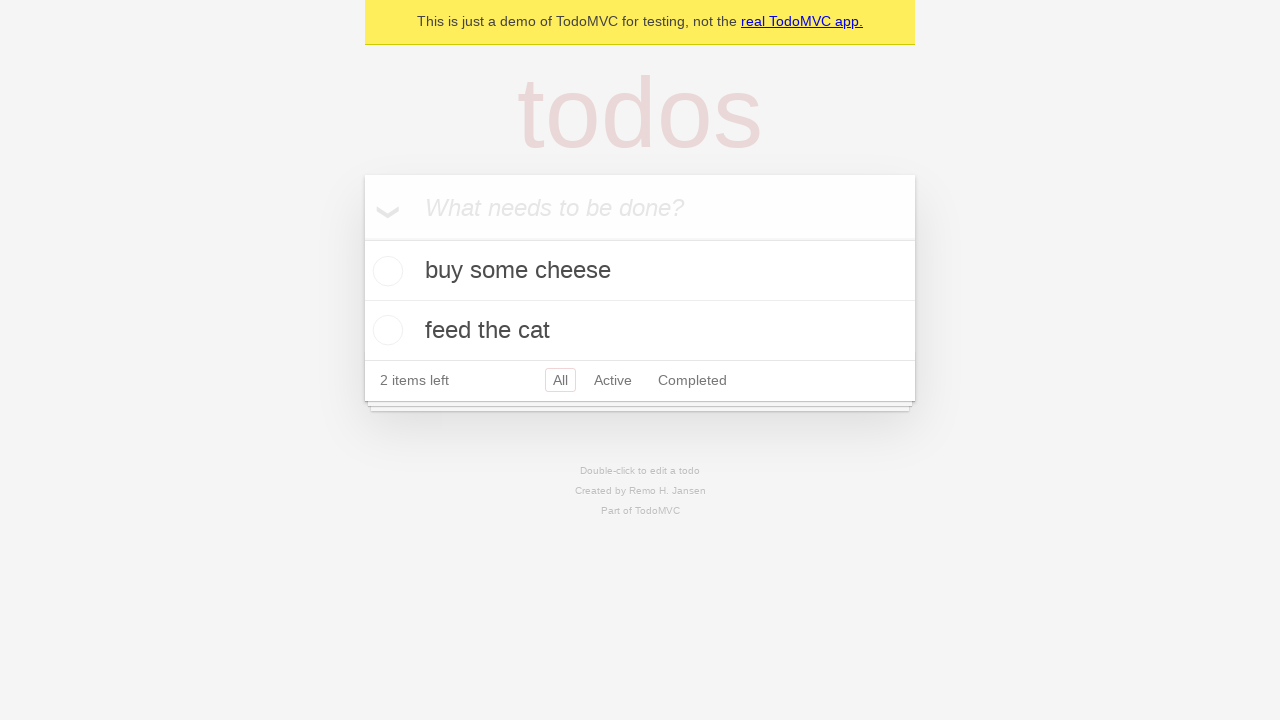

Filled todo input with 'book a doctors appointment' on internal:attr=[placeholder="What needs to be done?"i]
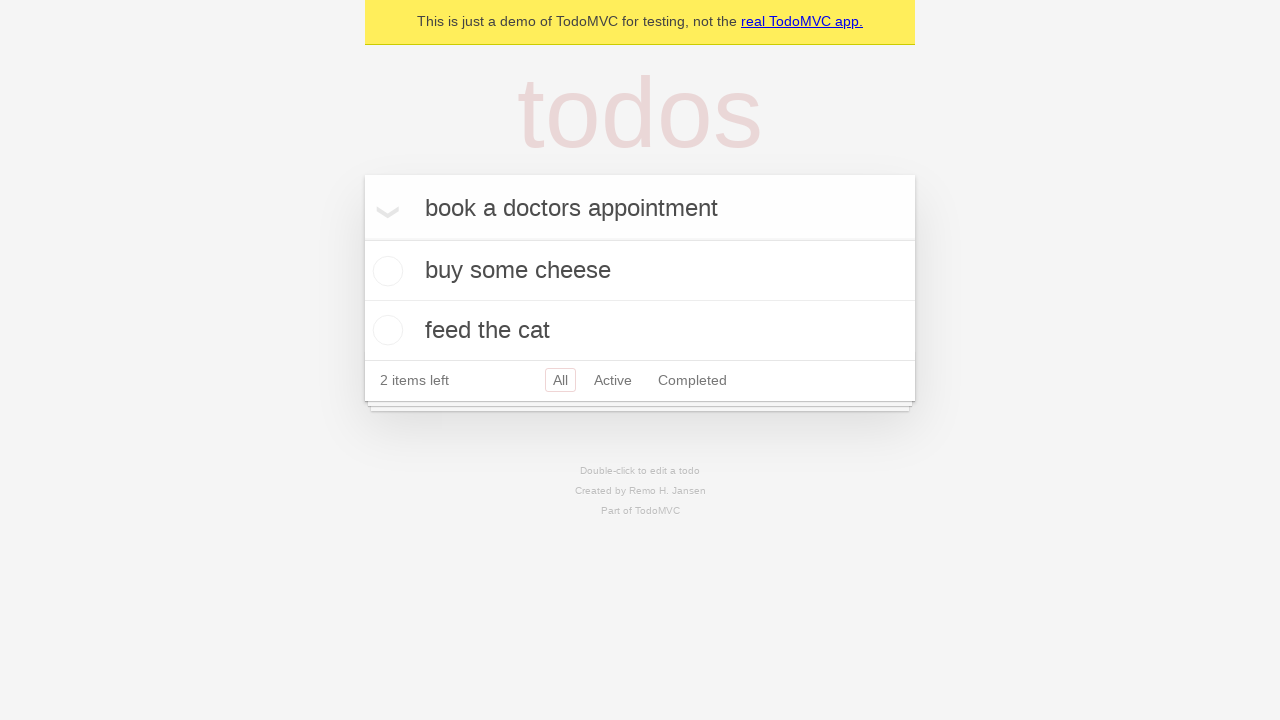

Pressed Enter to add 'book a doctors appointment' to the todo list on internal:attr=[placeholder="What needs to be done?"i]
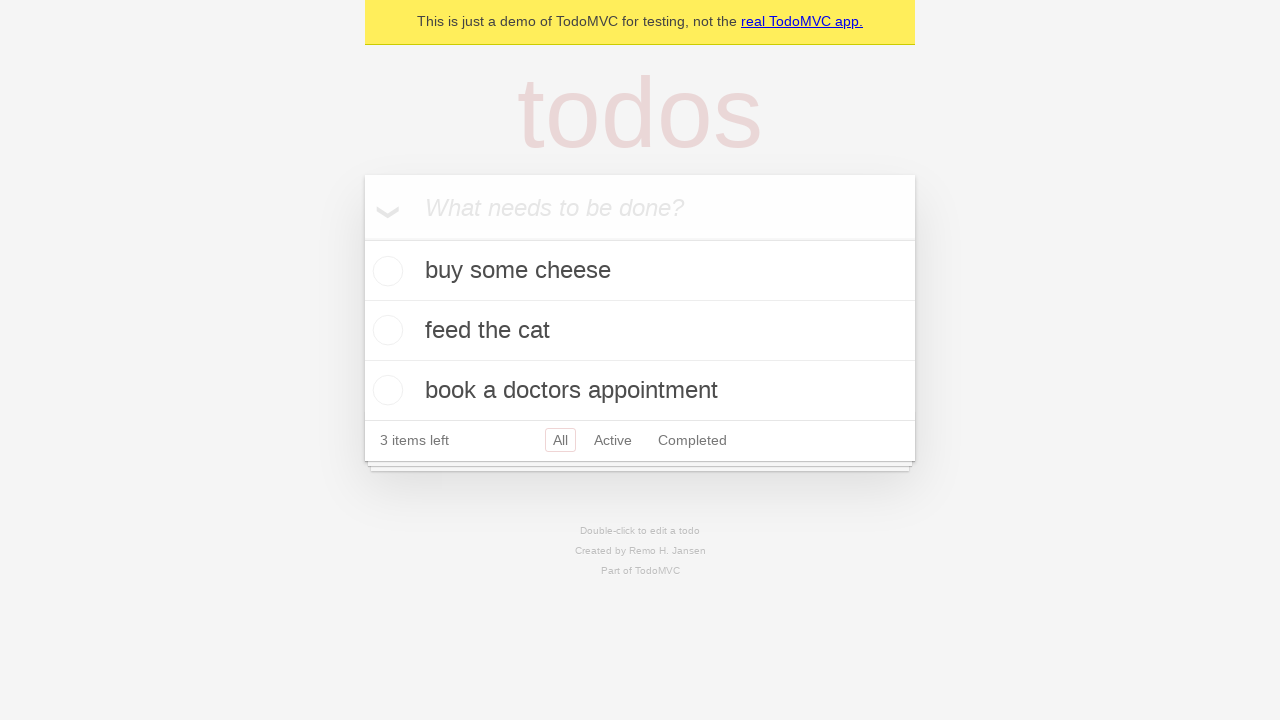

Waited for all 3 todos to be persisted in localStorage
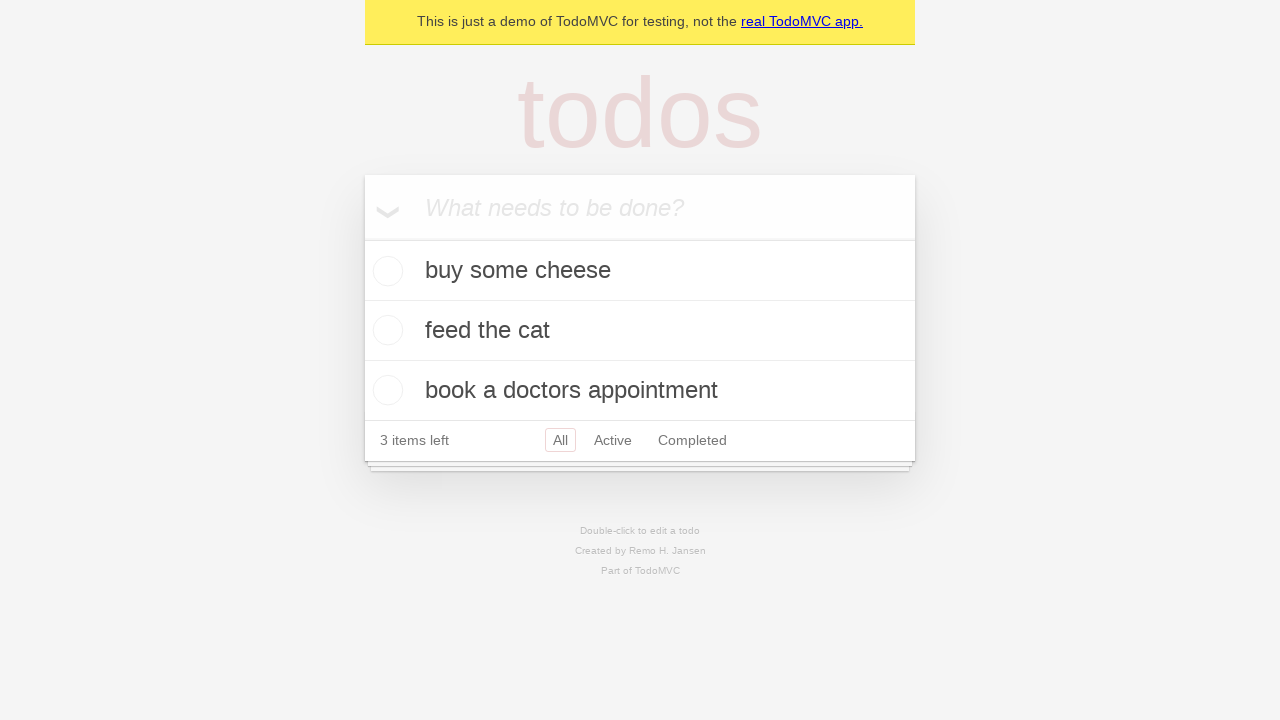

Checked the second todo item (feed the cat) at (385, 330) on internal:testid=[data-testid="todo-item"s] >> nth=1 >> internal:role=checkbox
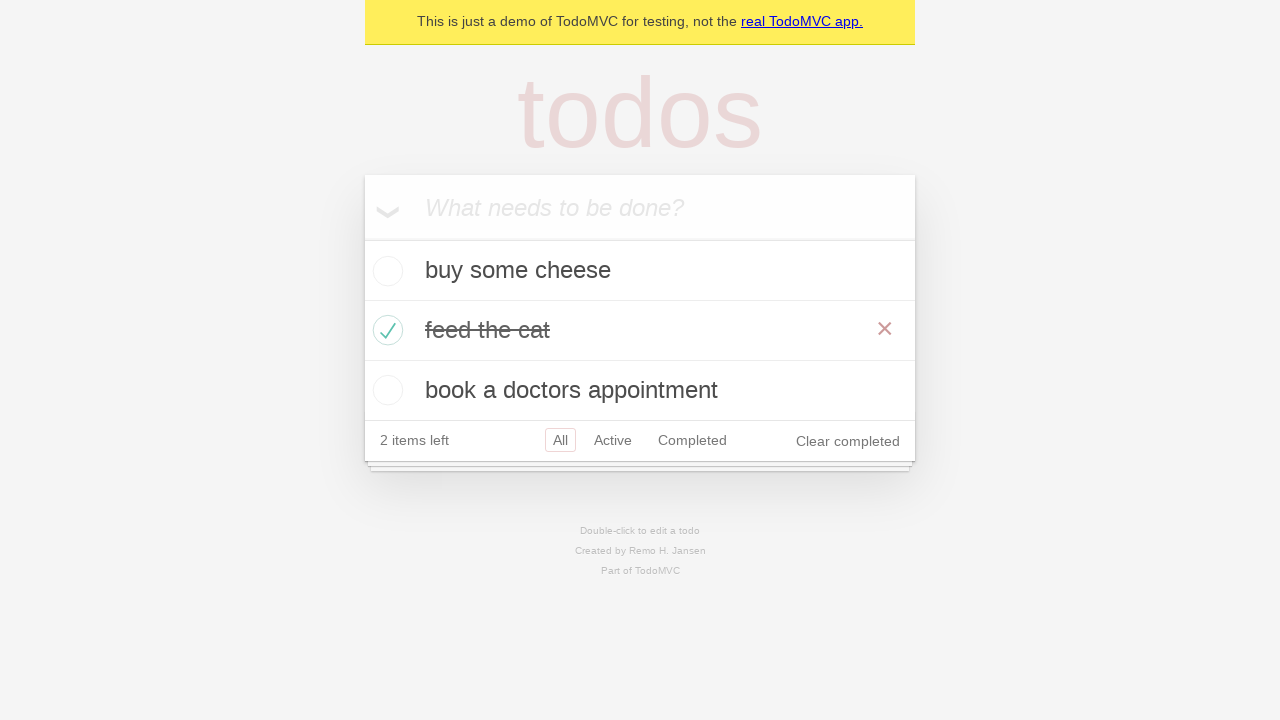

Waited for the todo item to be marked as completed in localStorage
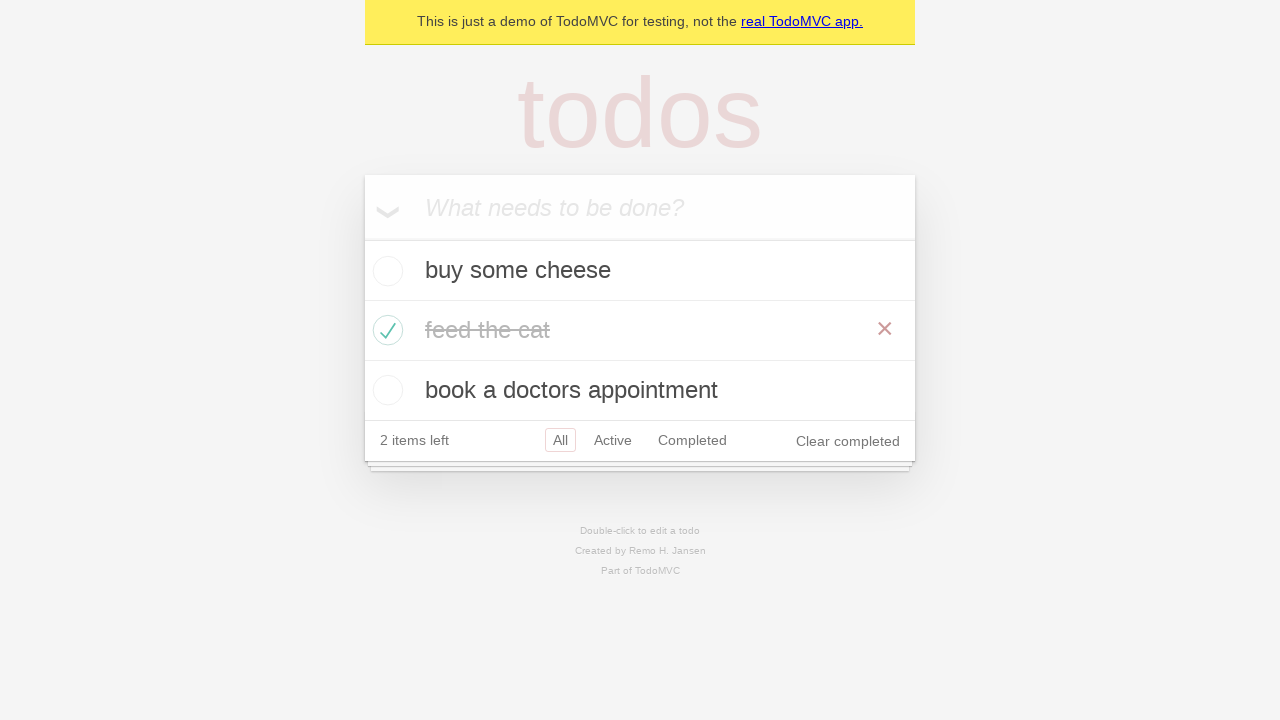

Clicked the Active filter to display only non-completed items at (613, 440) on internal:role=link[name="Active"i]
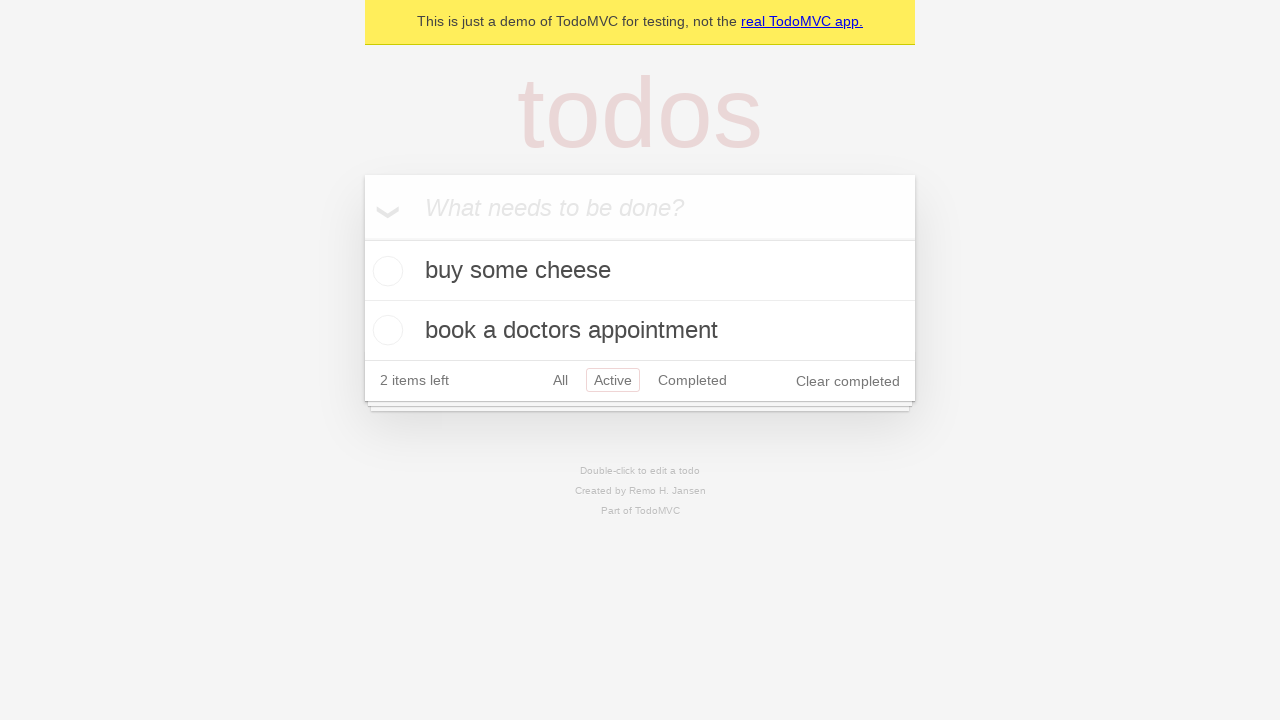

Waited for the Active filter to be applied and view to update
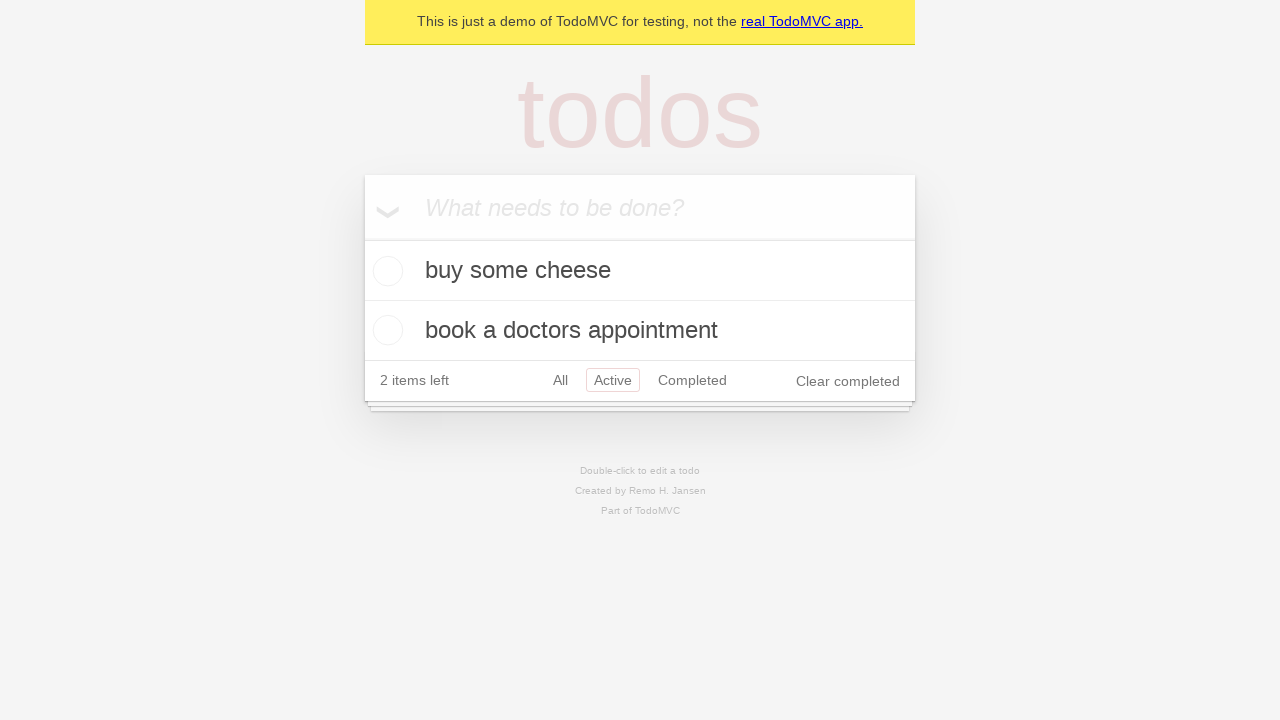

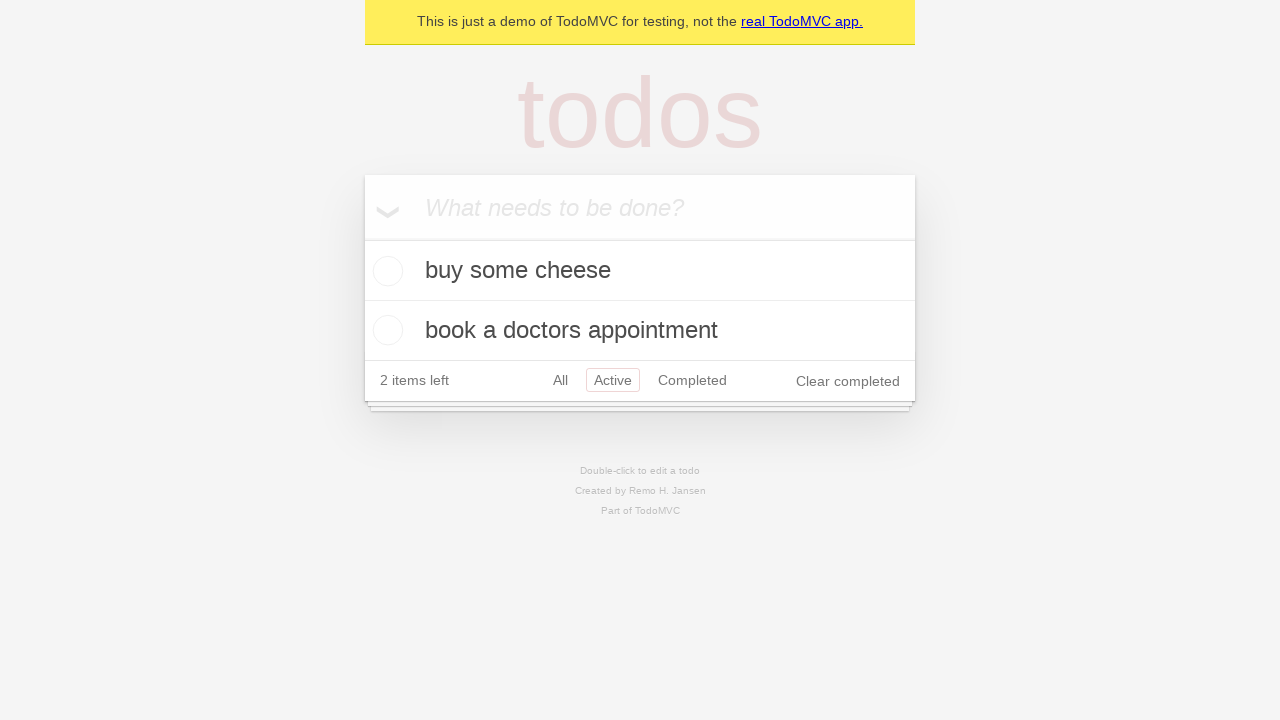